Tests a form with dynamic attributes by filling in full name, email, event date, and additional details fields, then submitting the form and verifying the success message appears.

Starting URL: https://training-support.net/webelements/dynamic-attributes

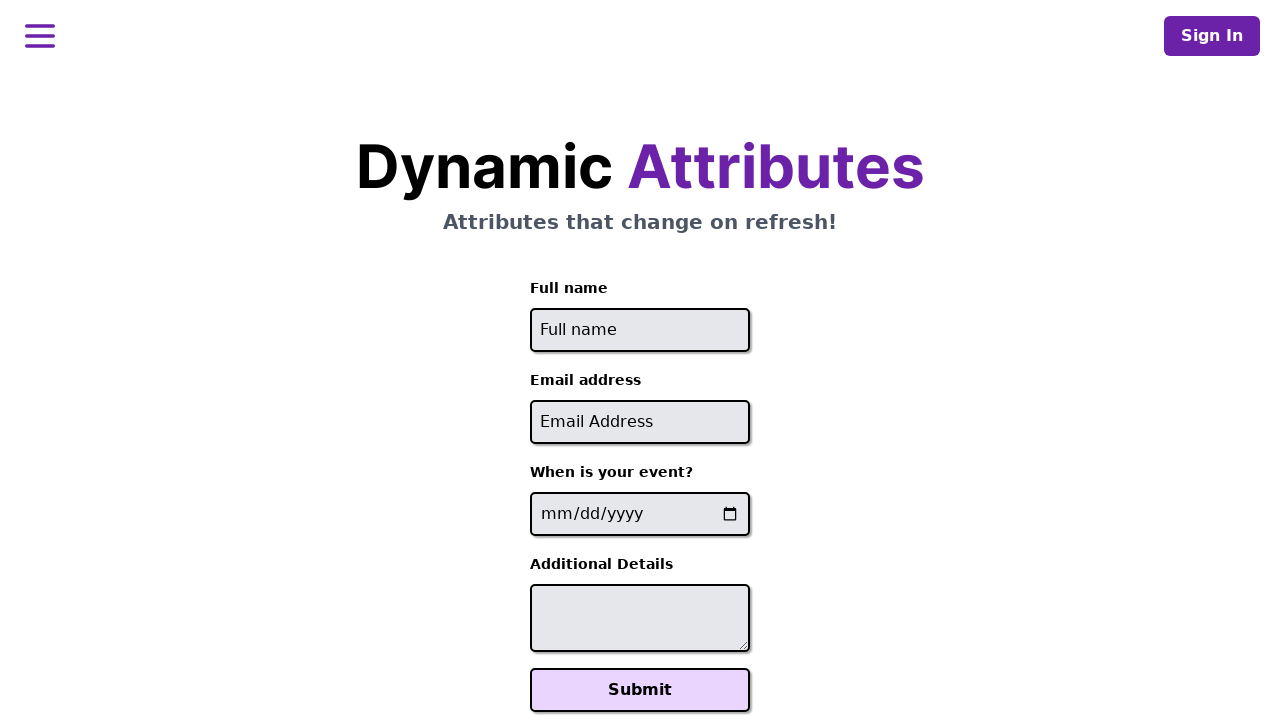

Filled full name field with 'Raiden Shogun' on input[id^='full-name']
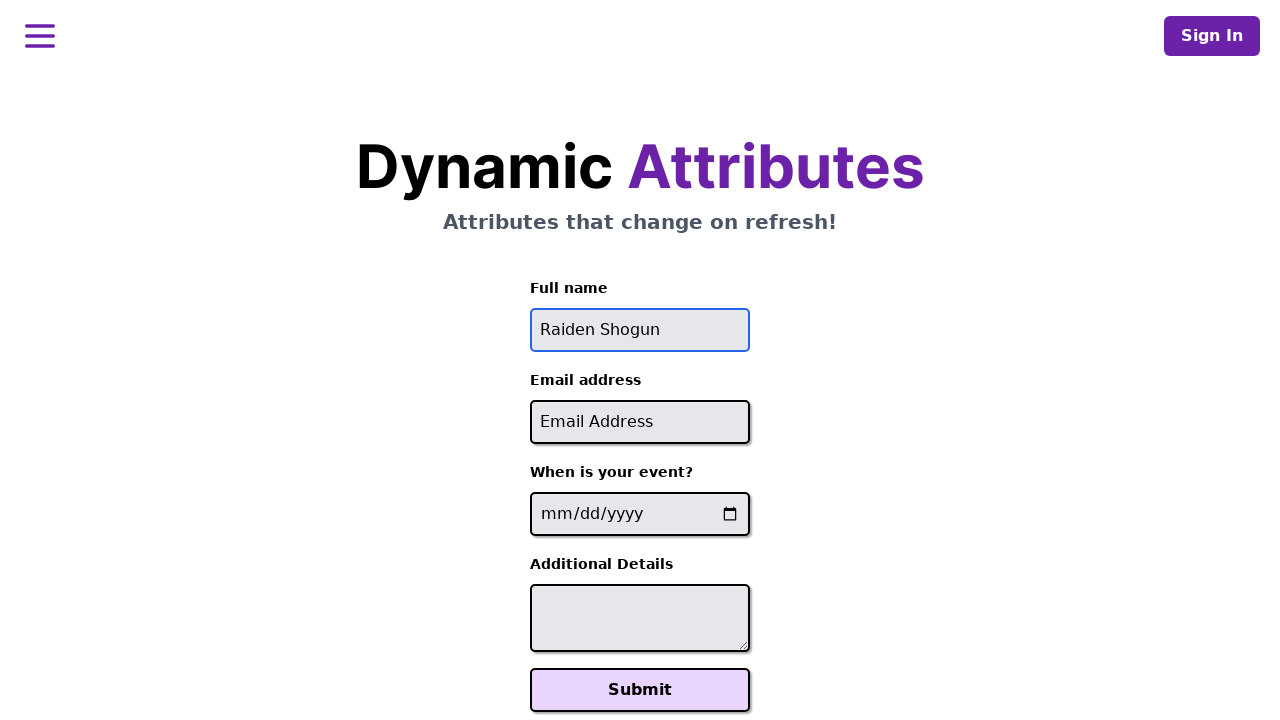

Filled email field with 'raiden@electromail.com' on input[id*='-email']
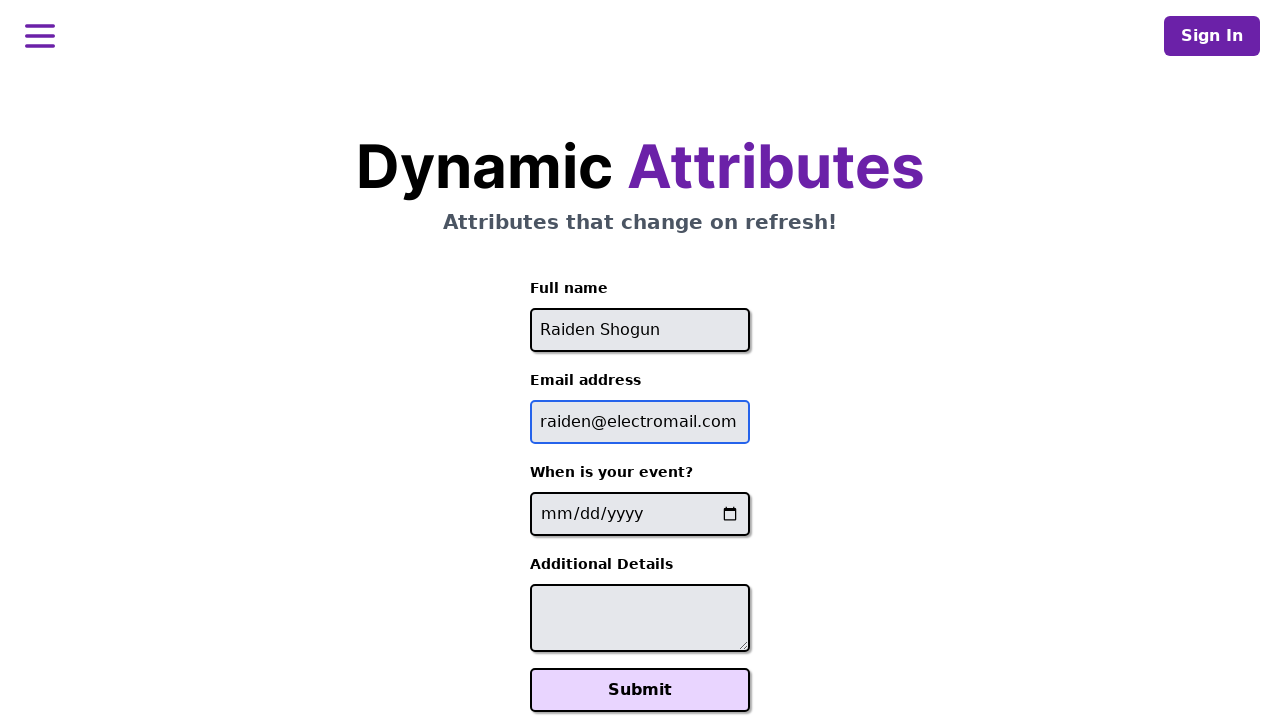

Filled event date field with '2025-06-26' on input[name*='-event-date-']
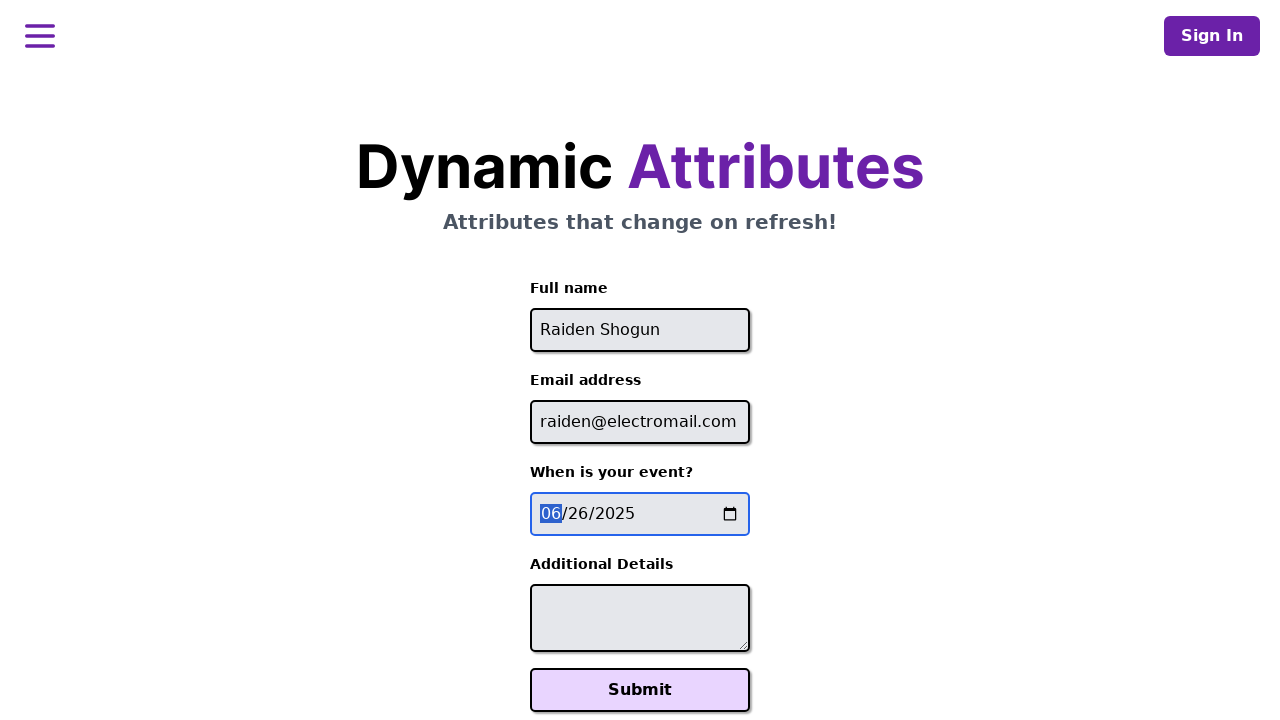

Filled additional details textarea with 'It will be electric!' on textarea[id*='-additional-details-']
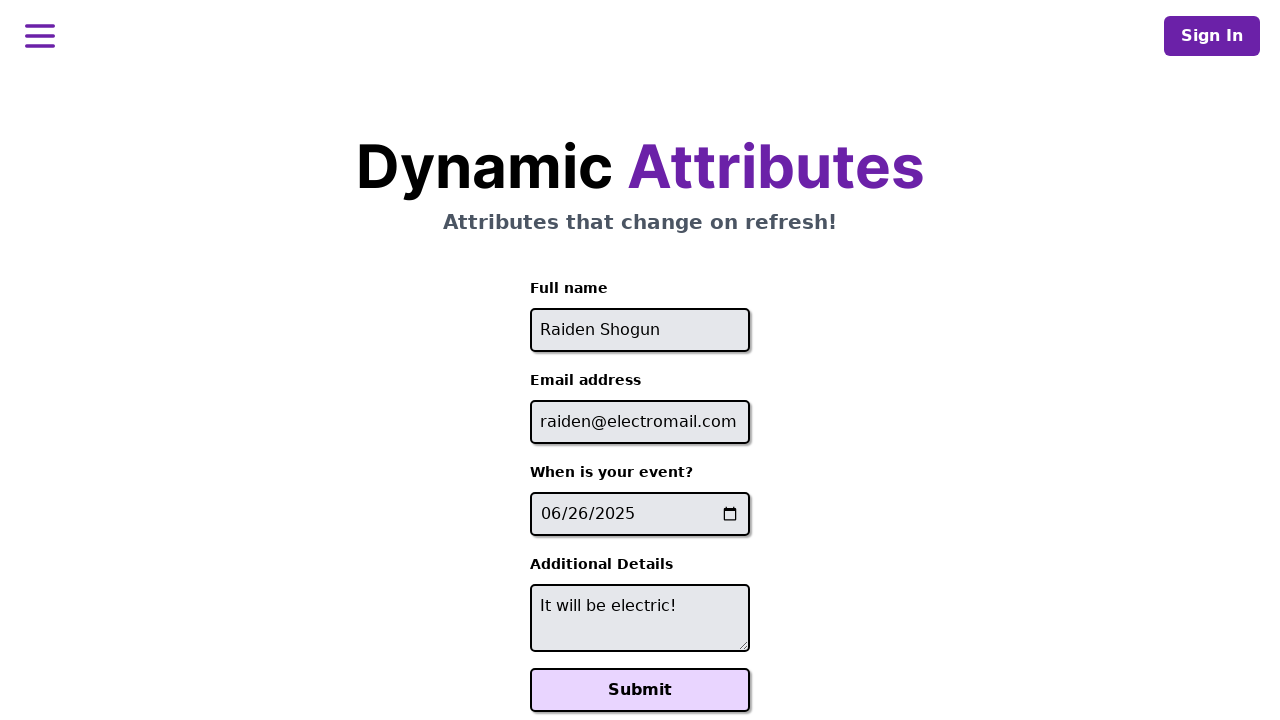

Clicked Submit button to submit the form at (640, 690) on button:text('Submit')
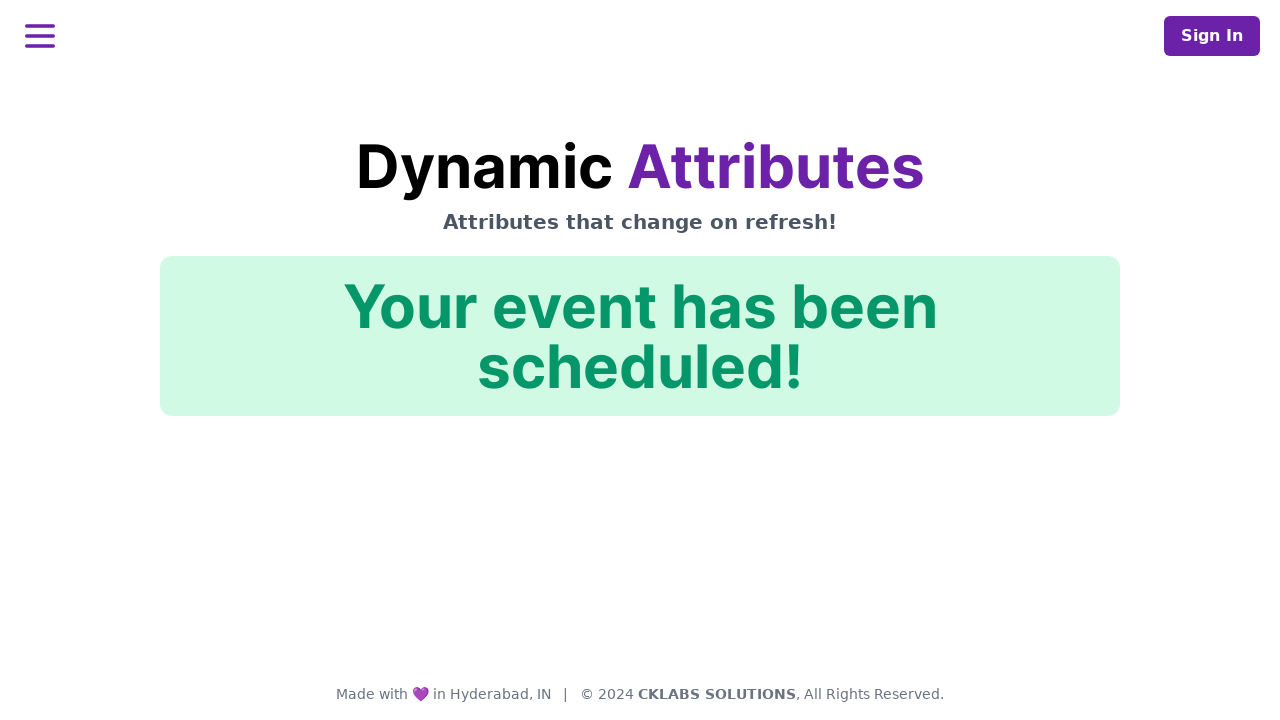

Success message appeared with confirmation ID
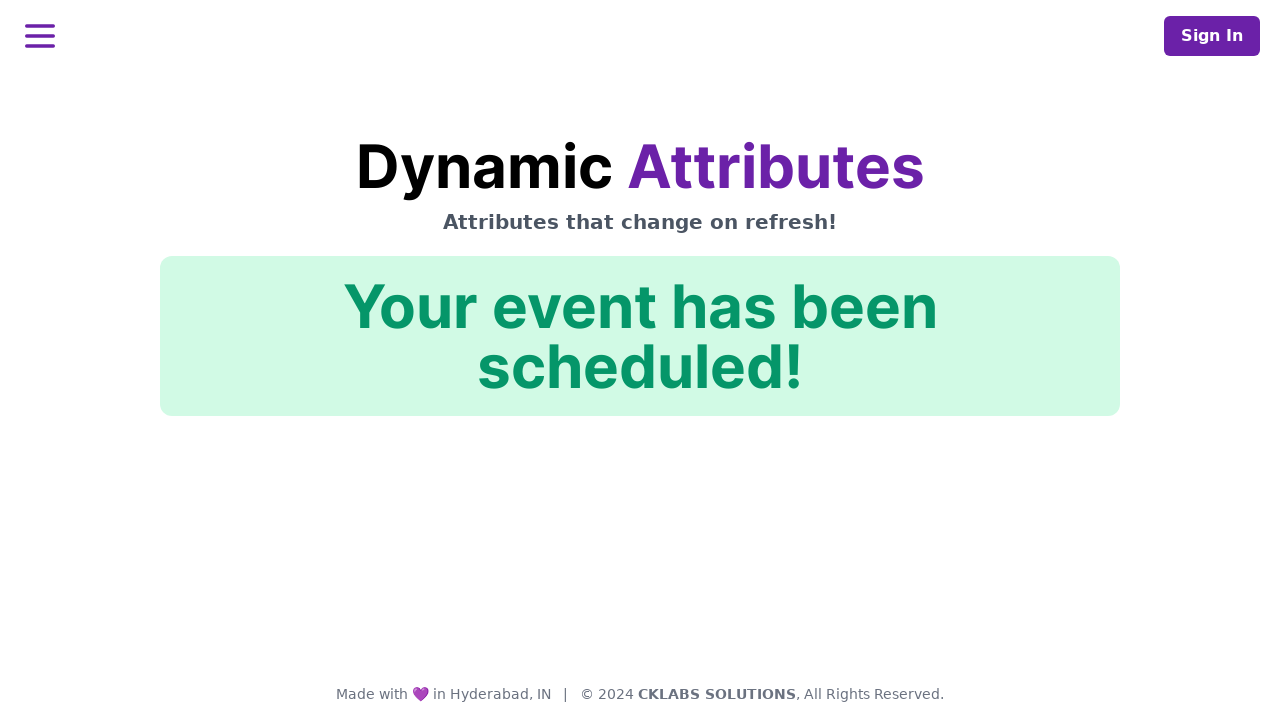

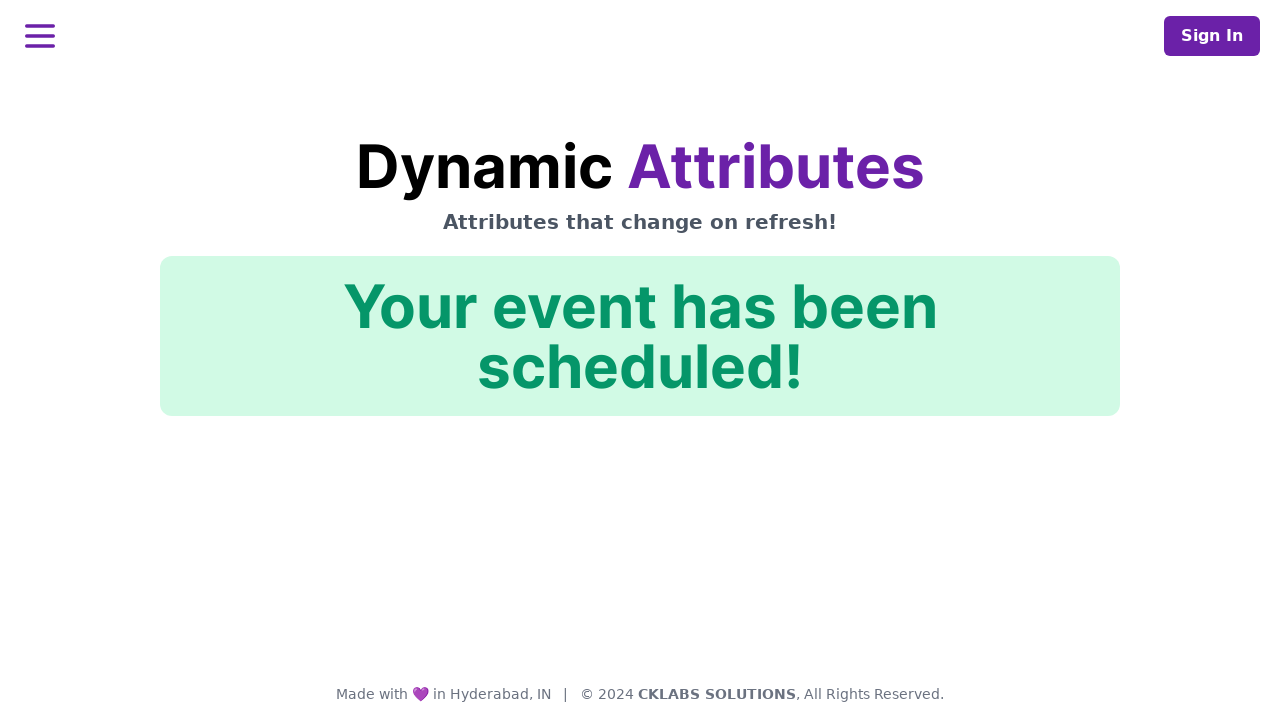